Tests multi-window handling by opening a new window, extracting text from a course link, and using it to fill a form field in the original window

Starting URL: https://rahulshettyacademy.com/angularpractice/

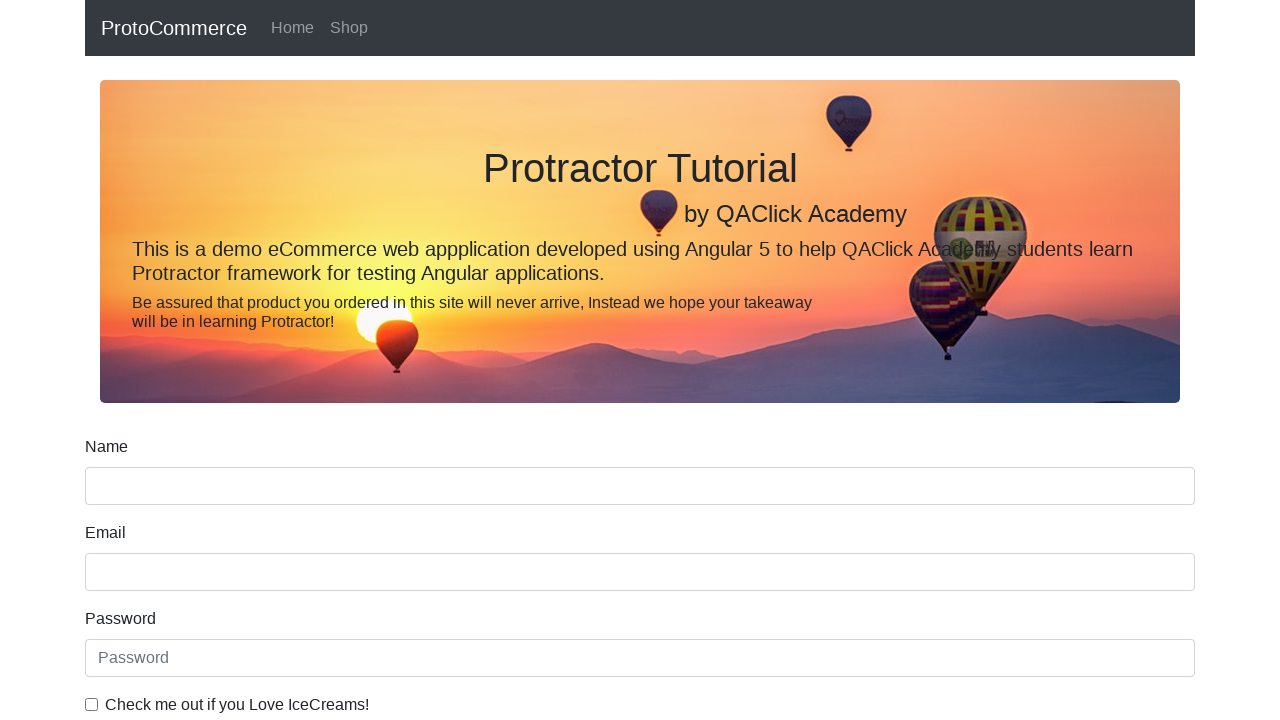

Opened a new page/tab for the second window
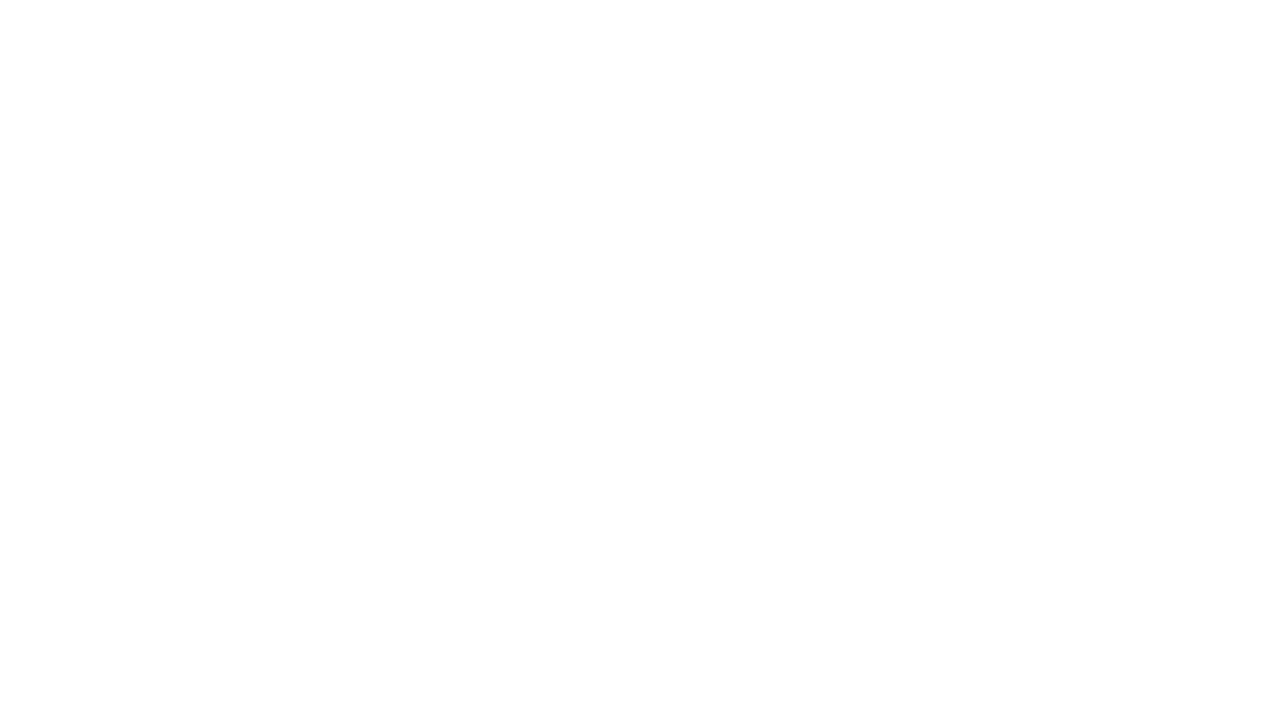

Navigated to https://rahulshettyacademy.com/ in the new window
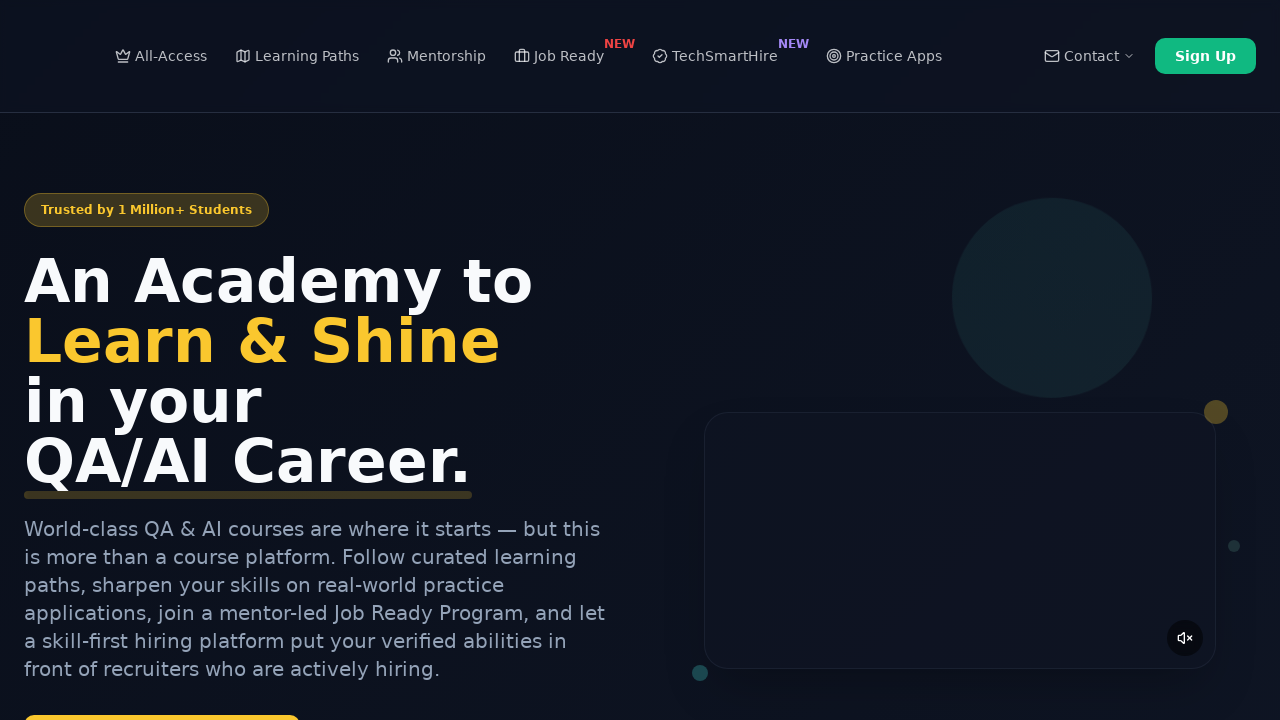

Course links loaded on the page
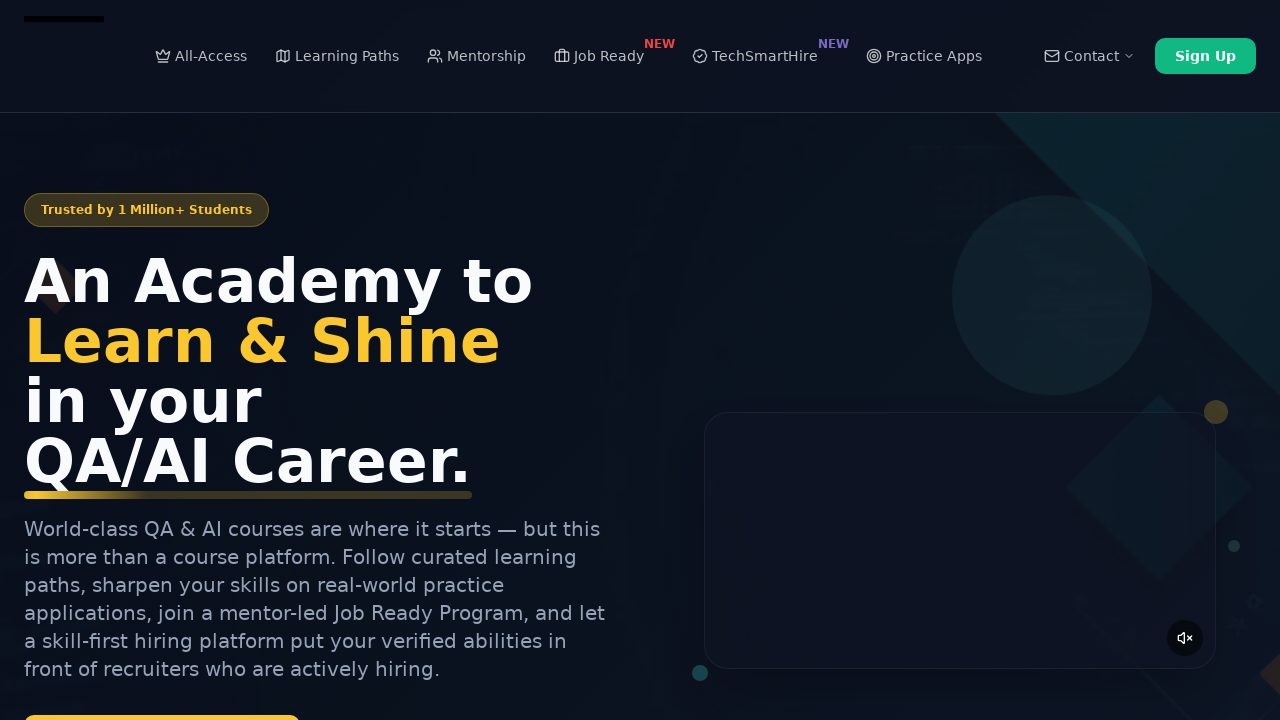

Retrieved all course link elements from the page
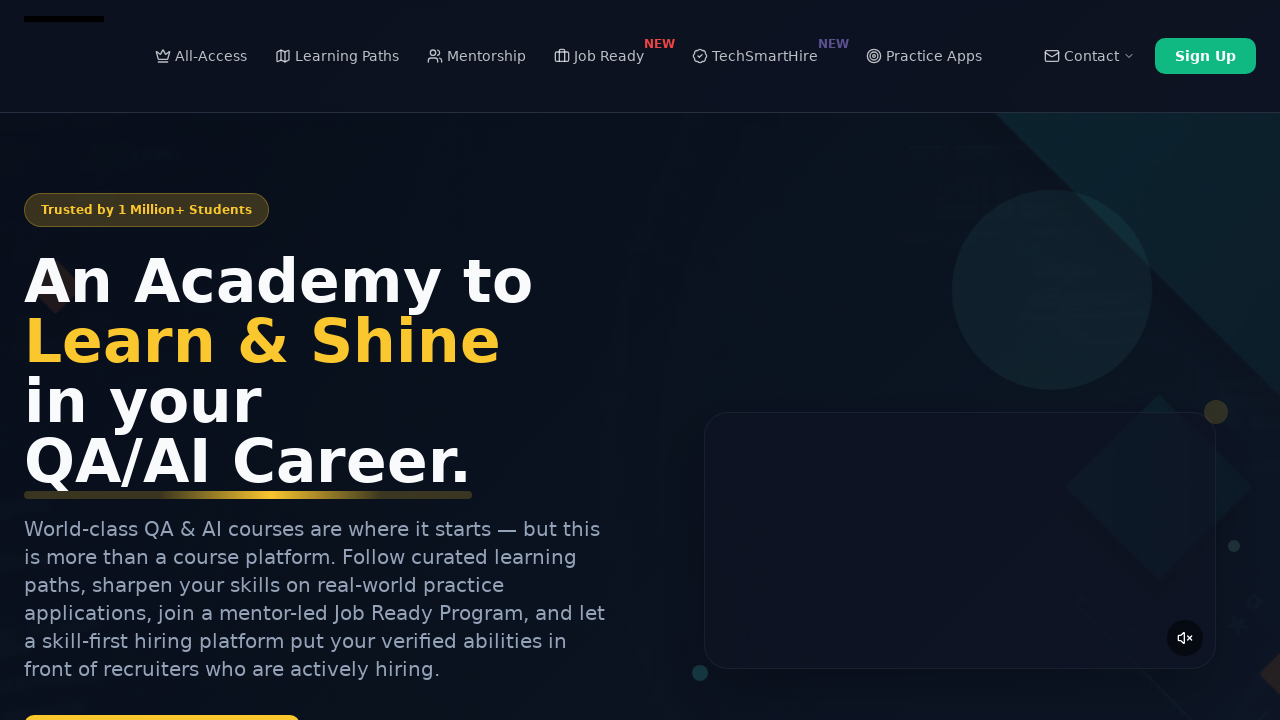

Extracted text from the first available course link or used default text
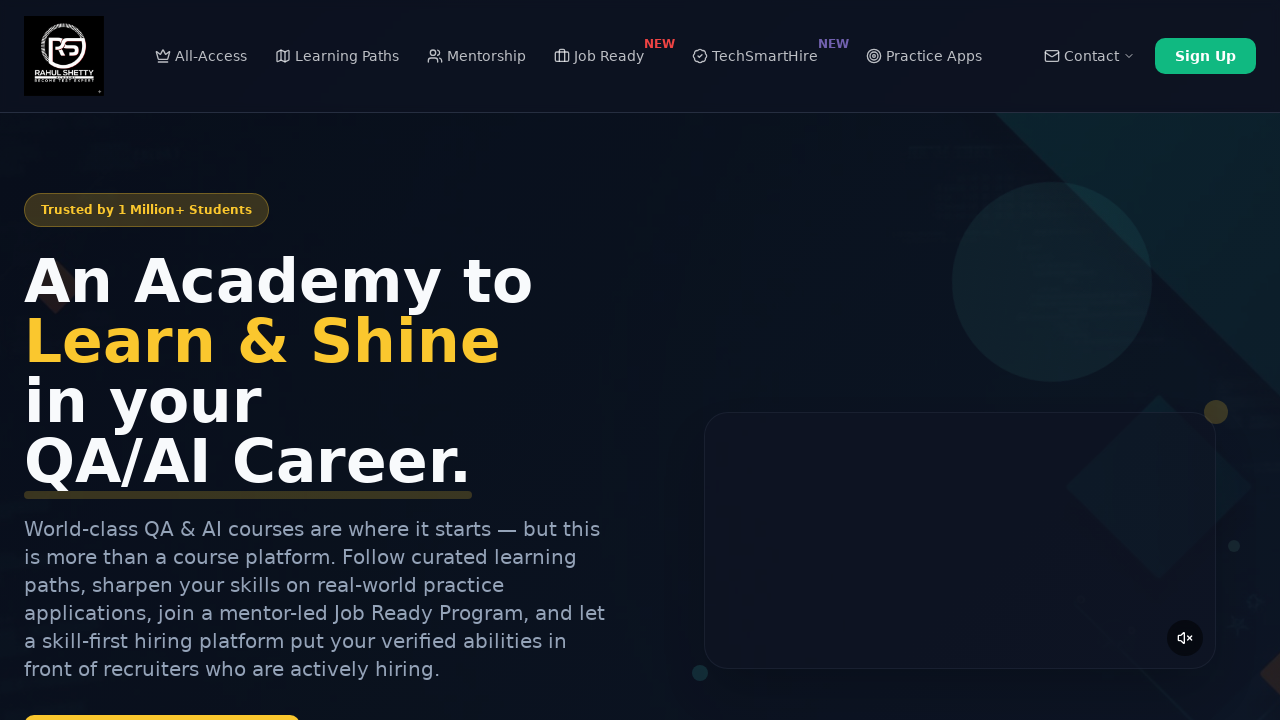

Filled name field with course text: 'Selenium WebDriver' on input[name='name']
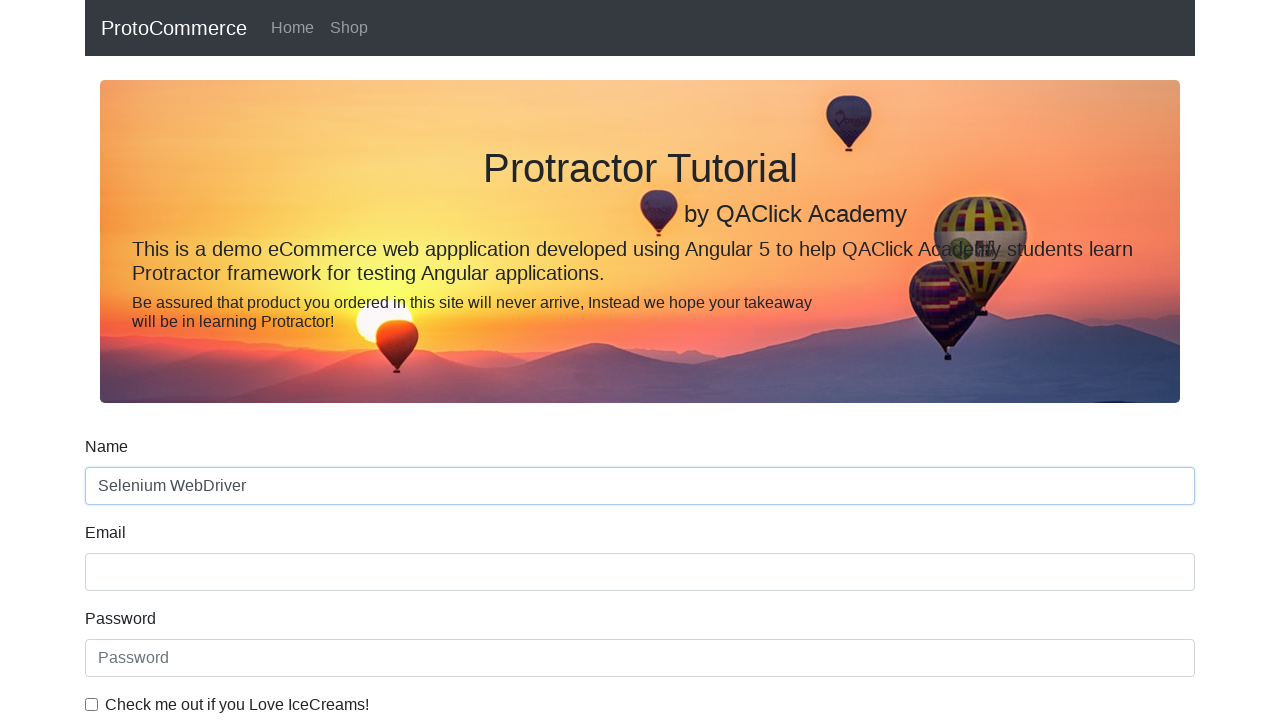

Closed the new page/tab
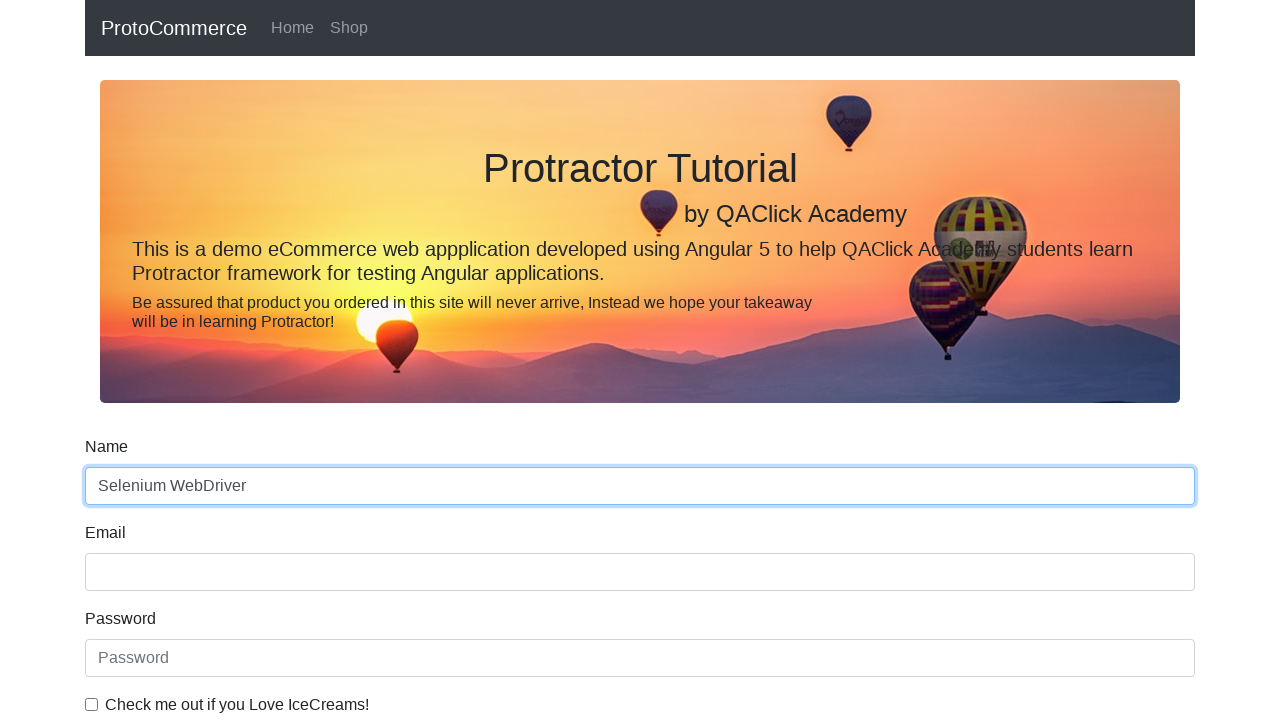

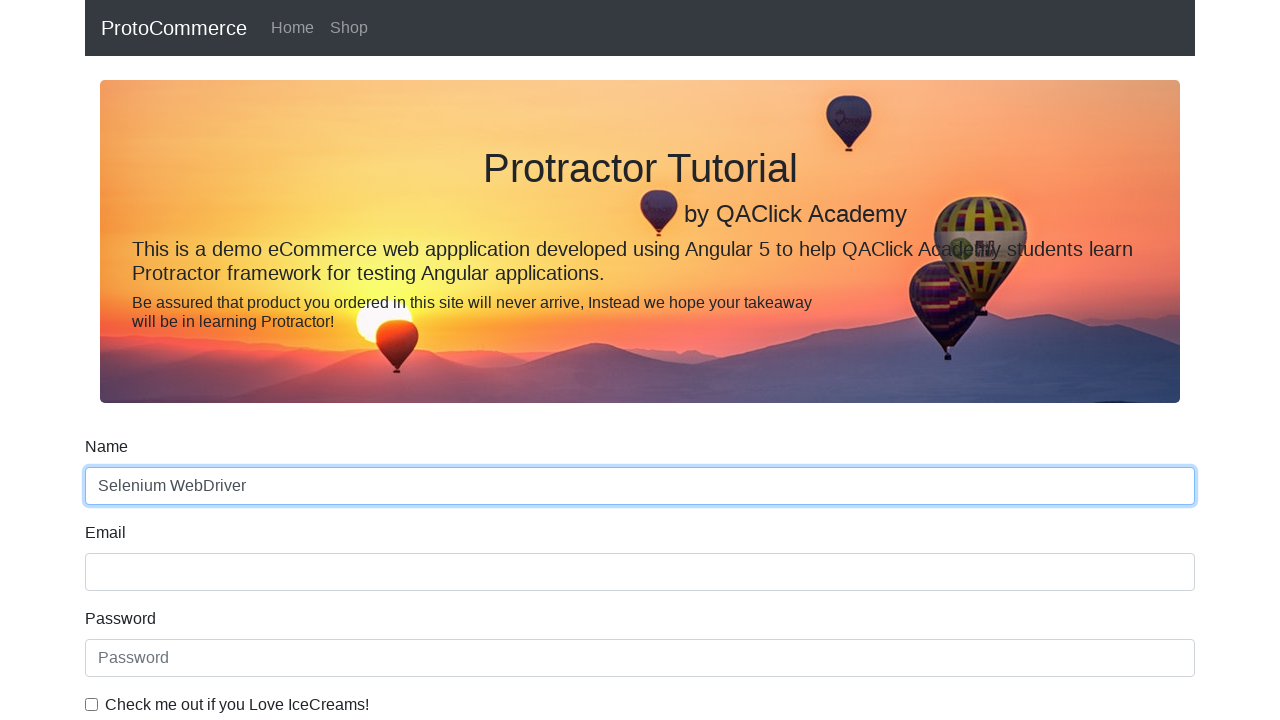